Tests navigation from homepage by clicking on Widgets card and verifying the URL

Starting URL: https://demoqa.com/

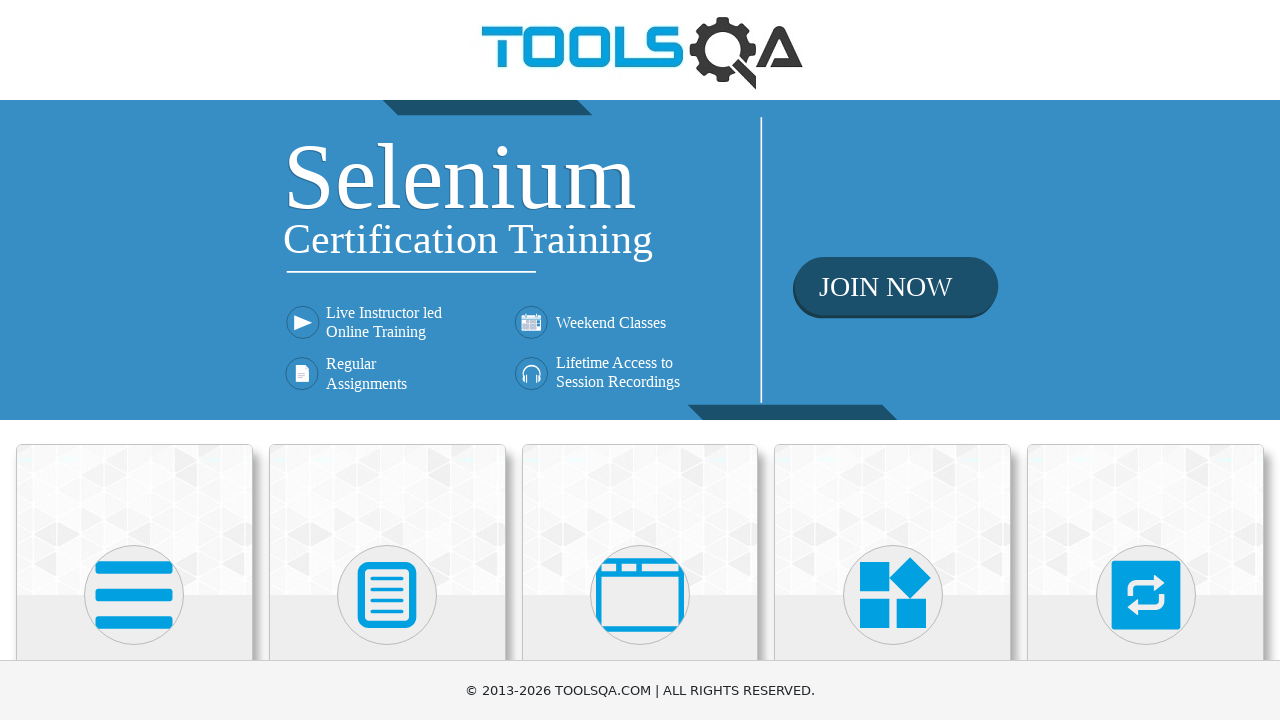

Waited for Widgets card to be visible
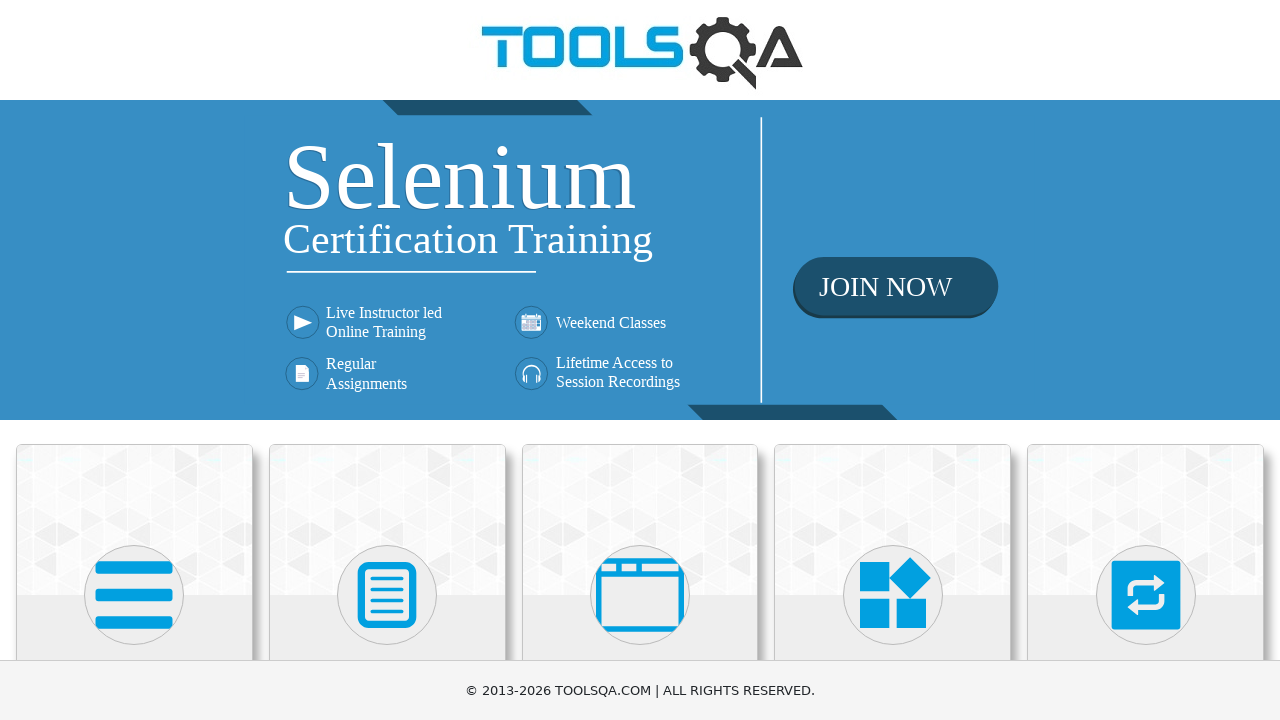

Clicked on Widgets card at (893, 360) on xpath=//h5[contains(text(), 'Widgets')]
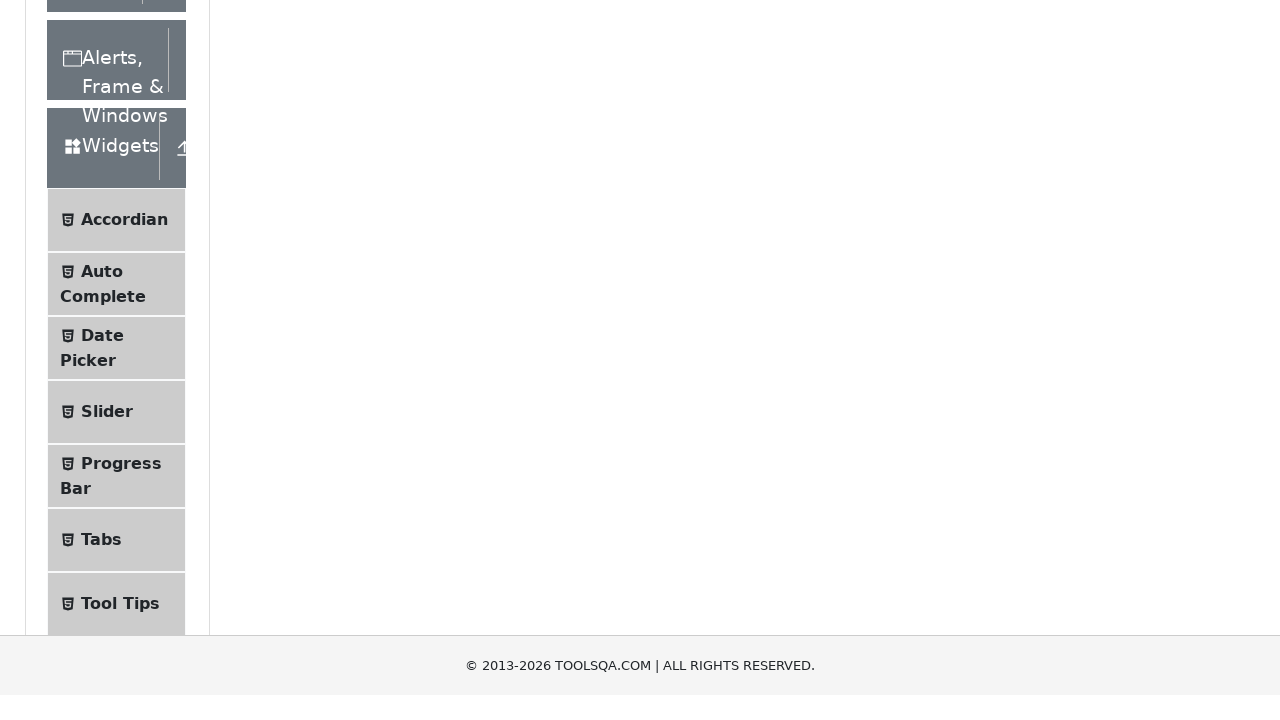

Waited for navigation to widgets page
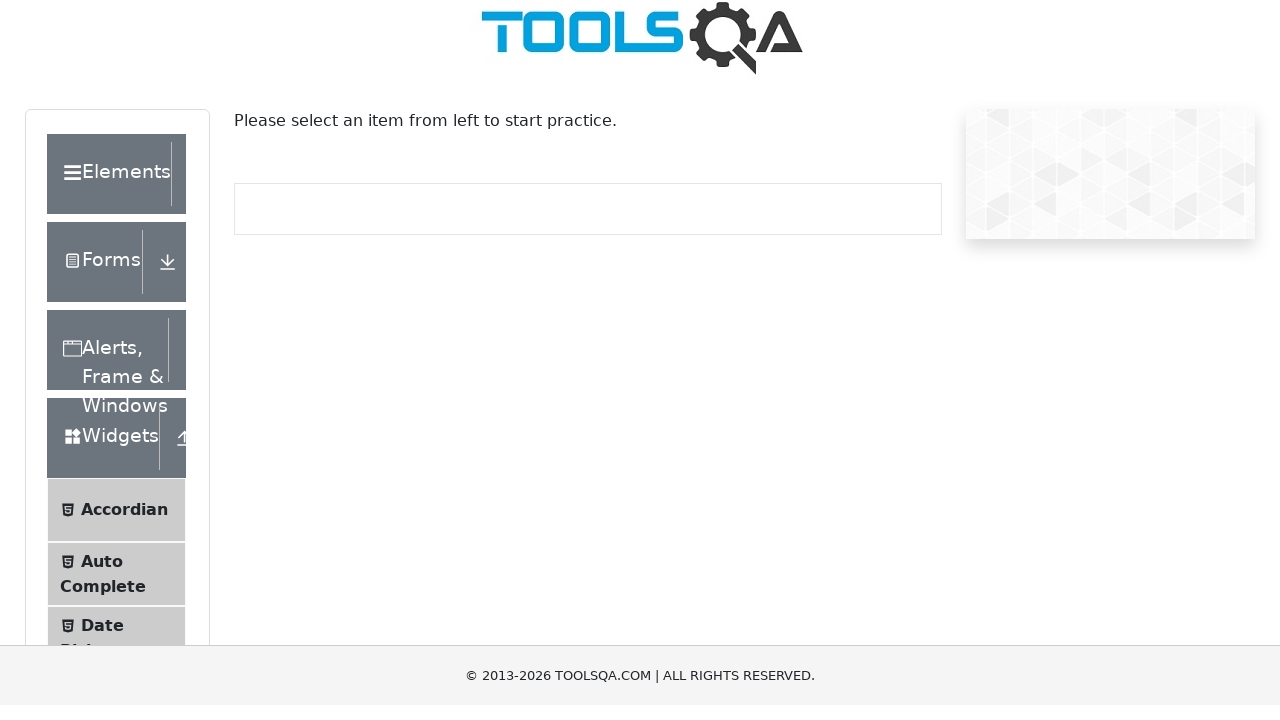

Verified URL is https://demoqa.com/widgets
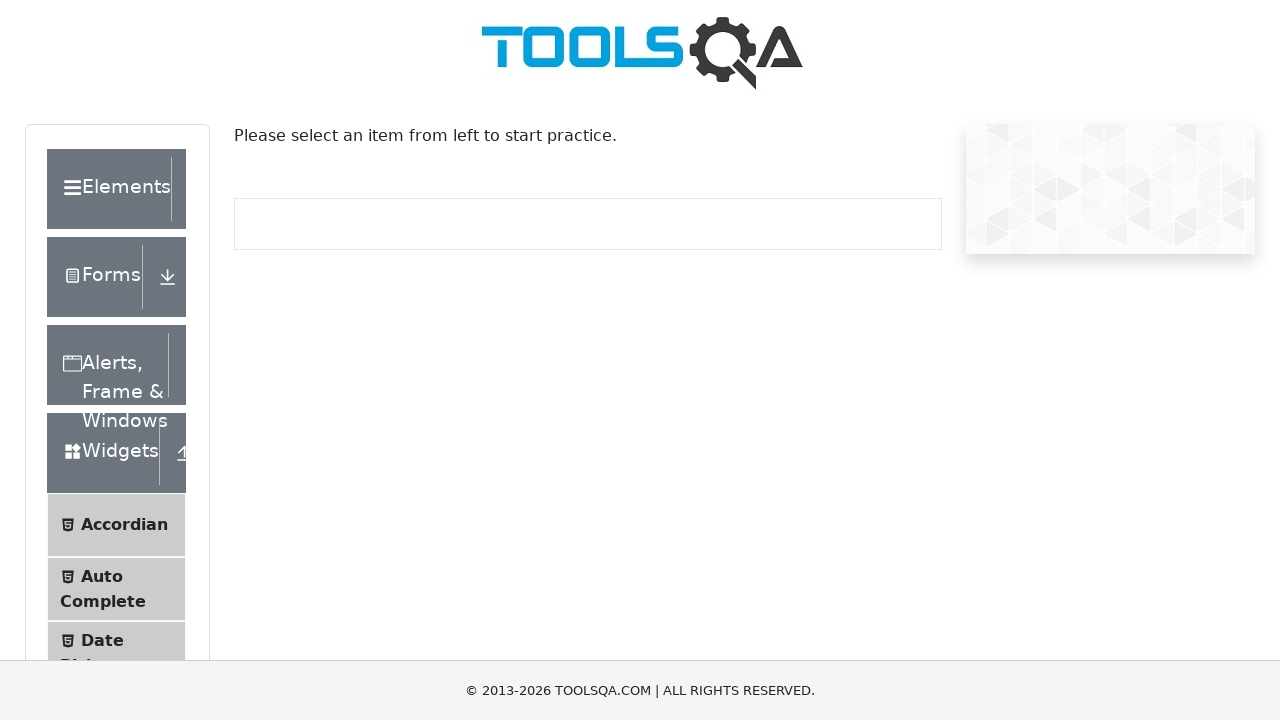

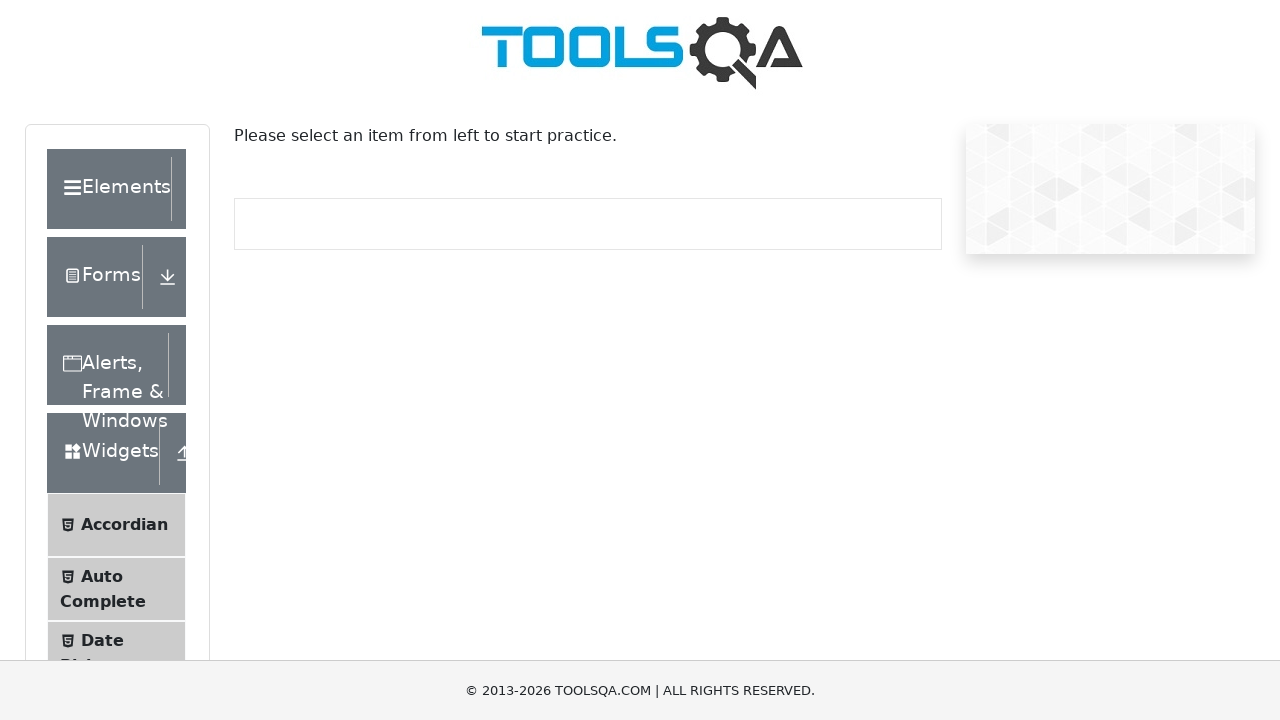